Tests drag and drop functionality by dragging an element from source to target location within an iframe

Starting URL: https://jqueryui.com/droppable/

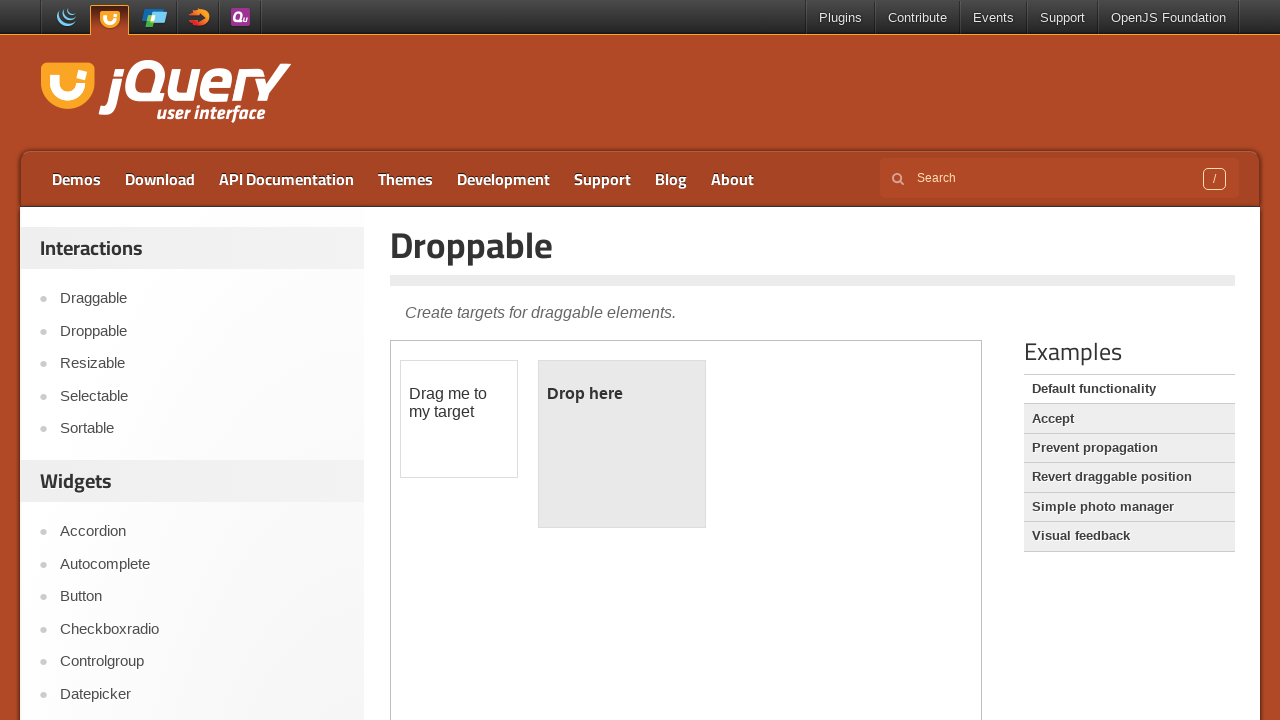

Located and selected the iframe containing the drag and drop demo
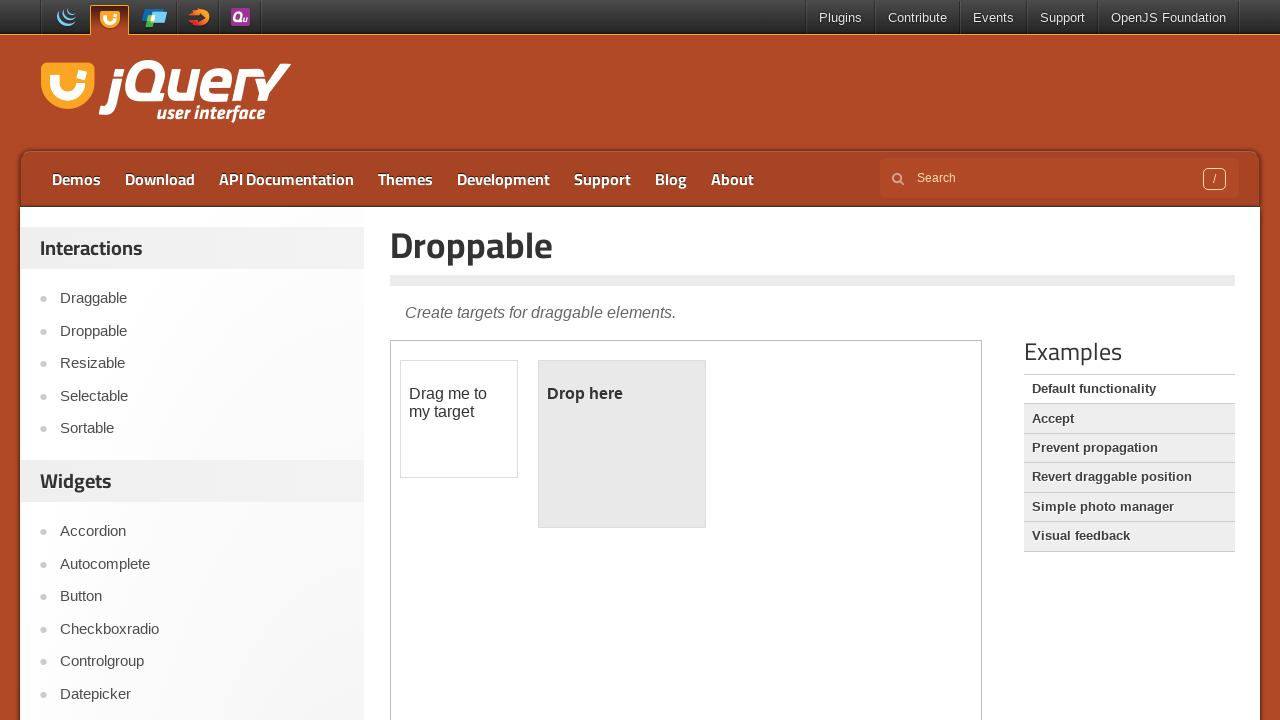

Located the draggable element with id 'draggable'
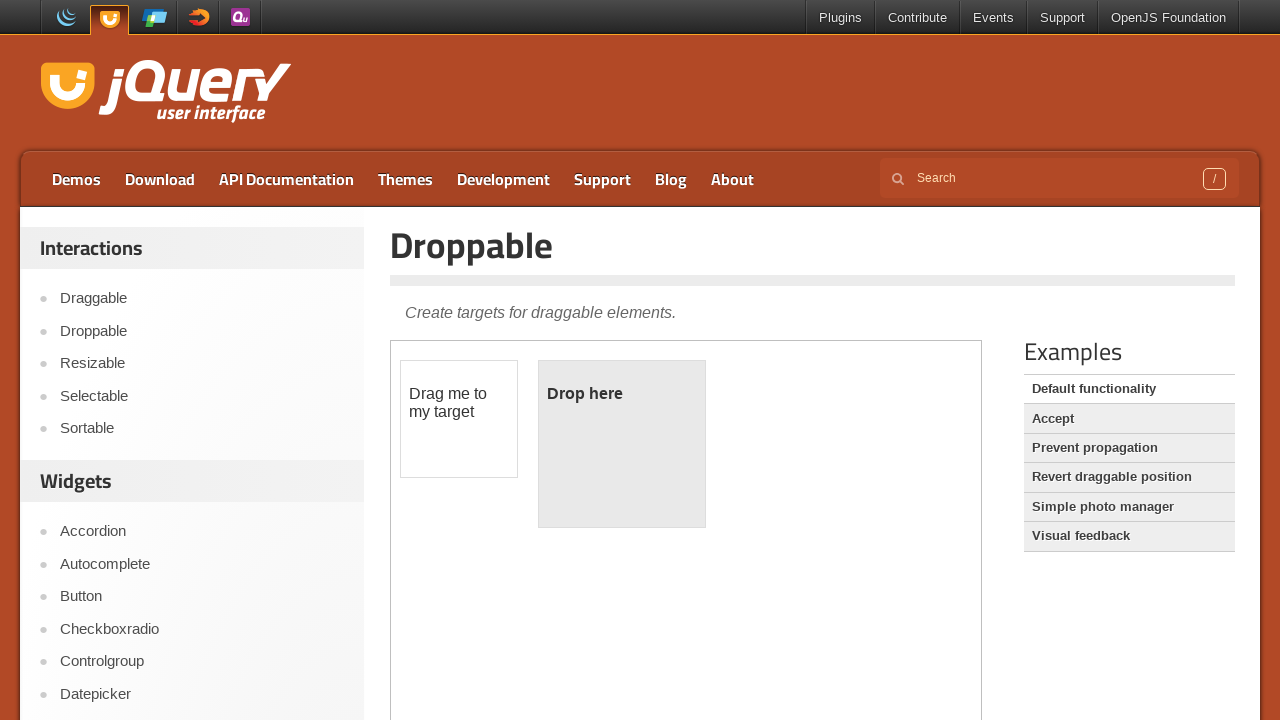

Located the droppable target element with id 'droppable'
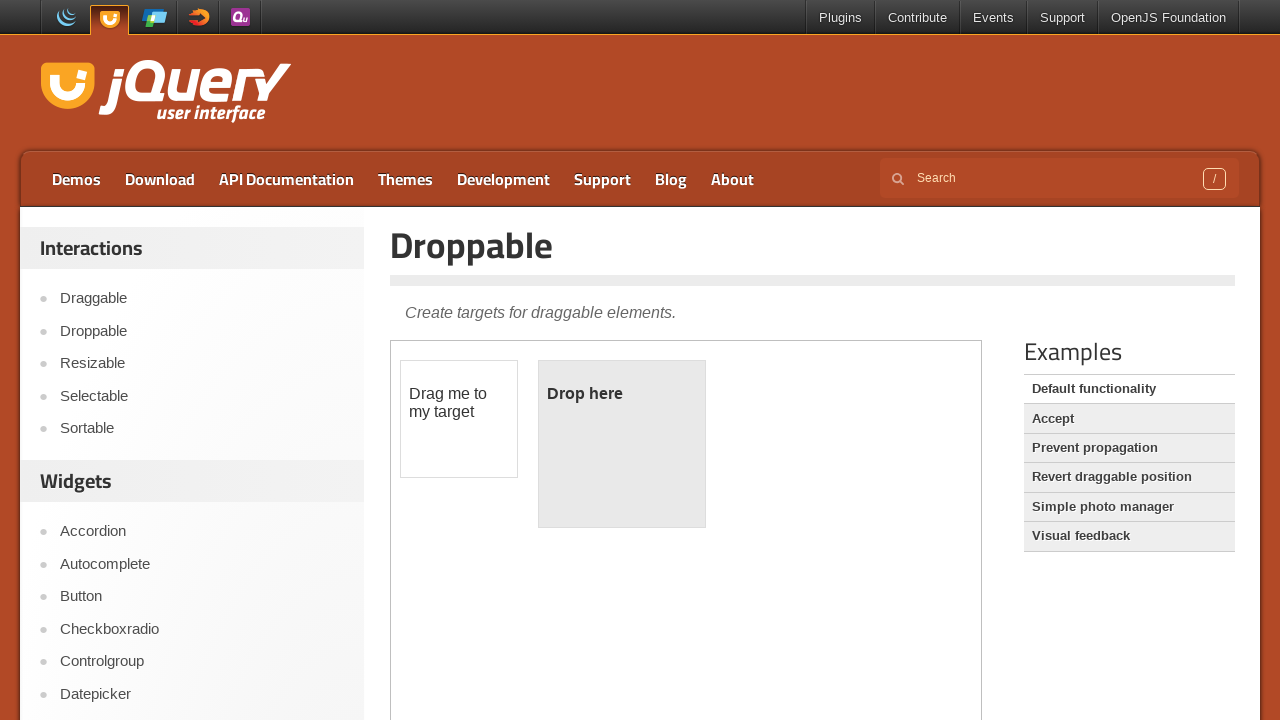

Performed drag and drop operation from draggable element to droppable target at (622, 444)
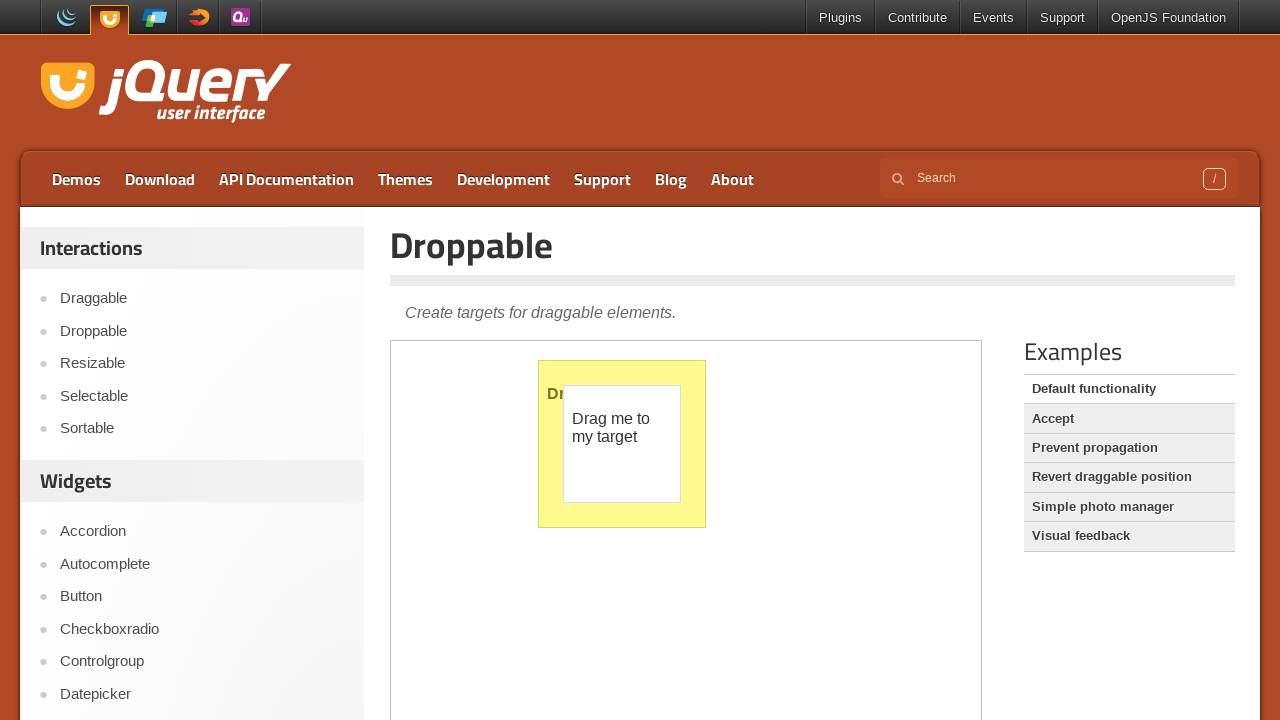

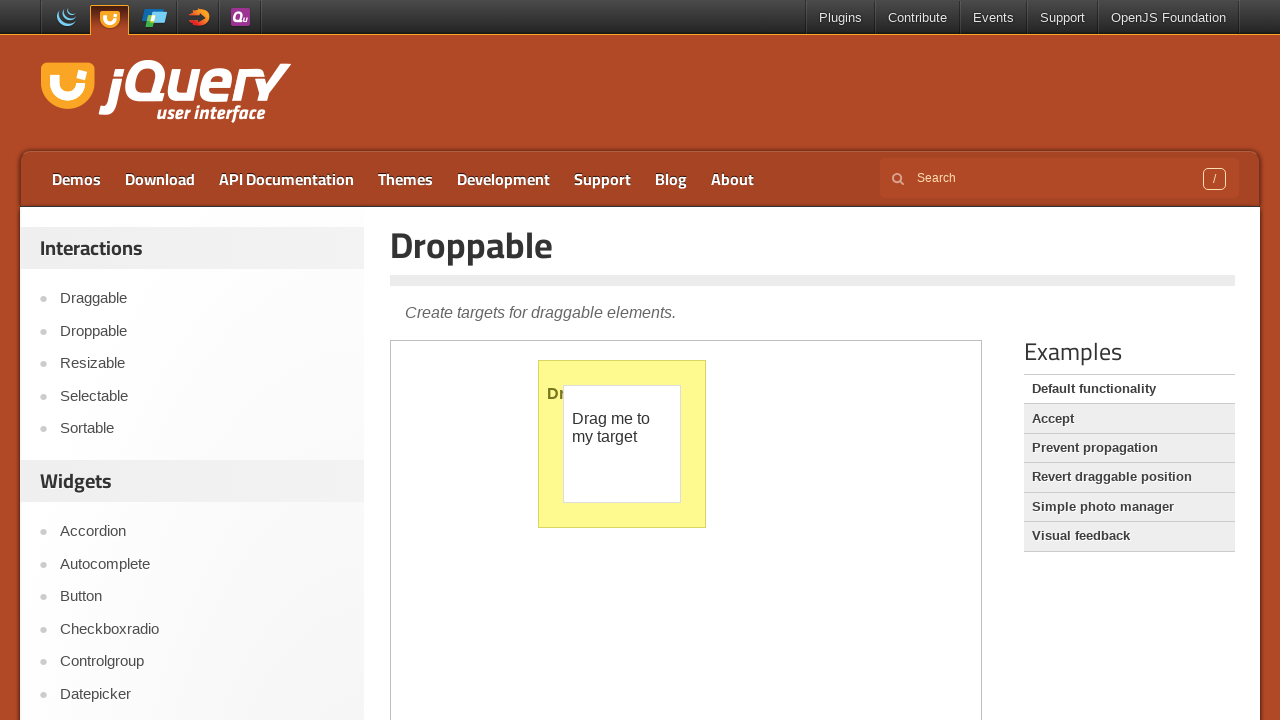